Tests AJAX functionality by clicking a button that triggers an AJAX request and waiting for the success content to appear

Starting URL: http://uitestingplayground.com/ajax

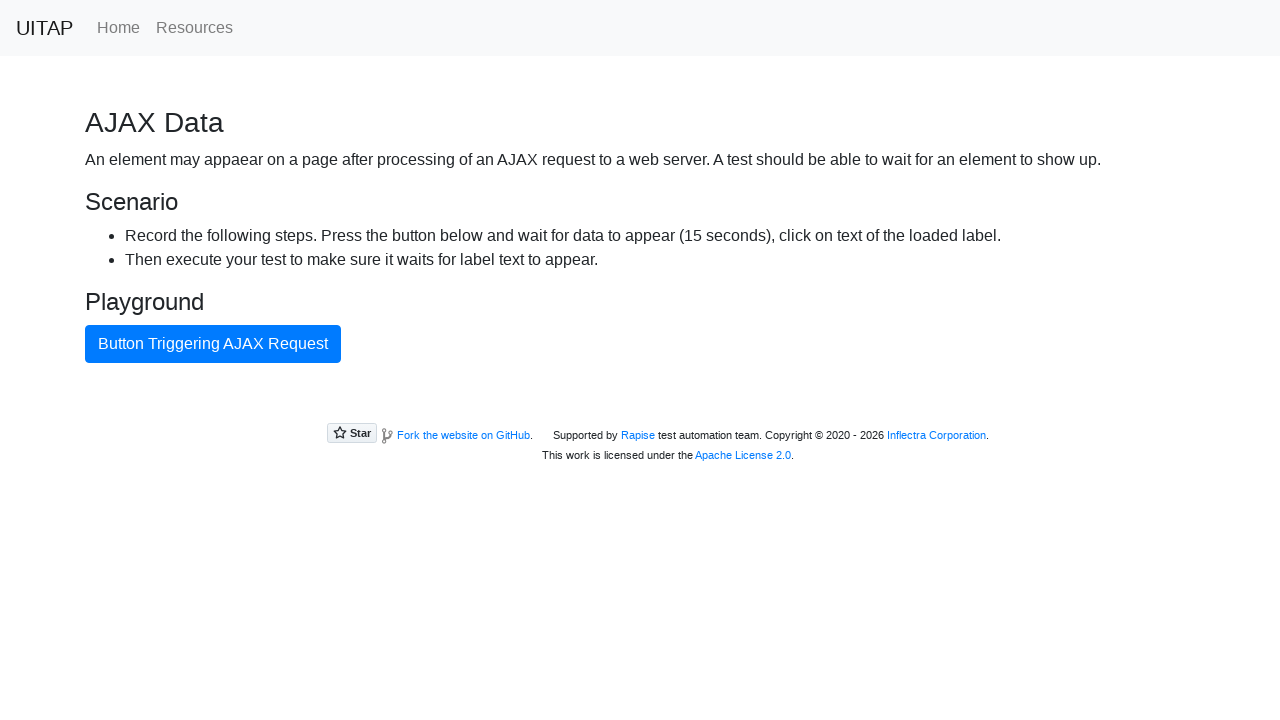

Clicked AJAX button to trigger request at (213, 344) on #ajaxButton
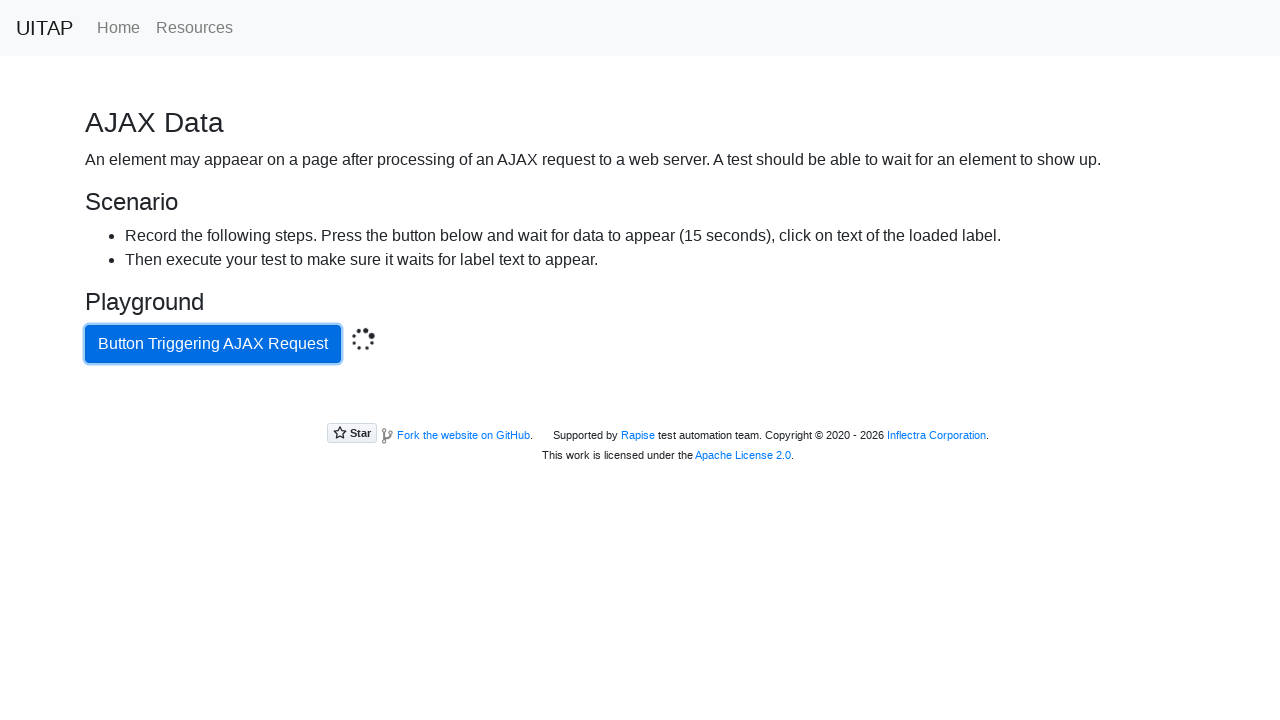

Success message appeared after AJAX request completed
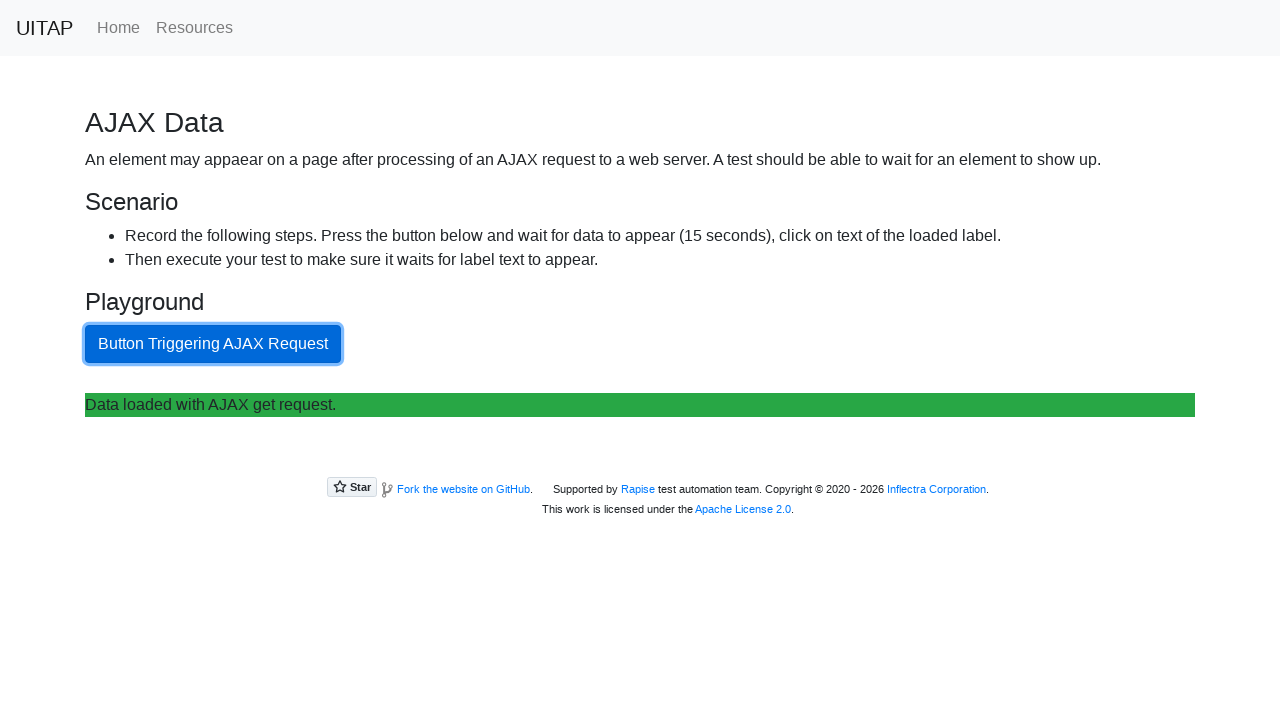

Success content is visible on the page
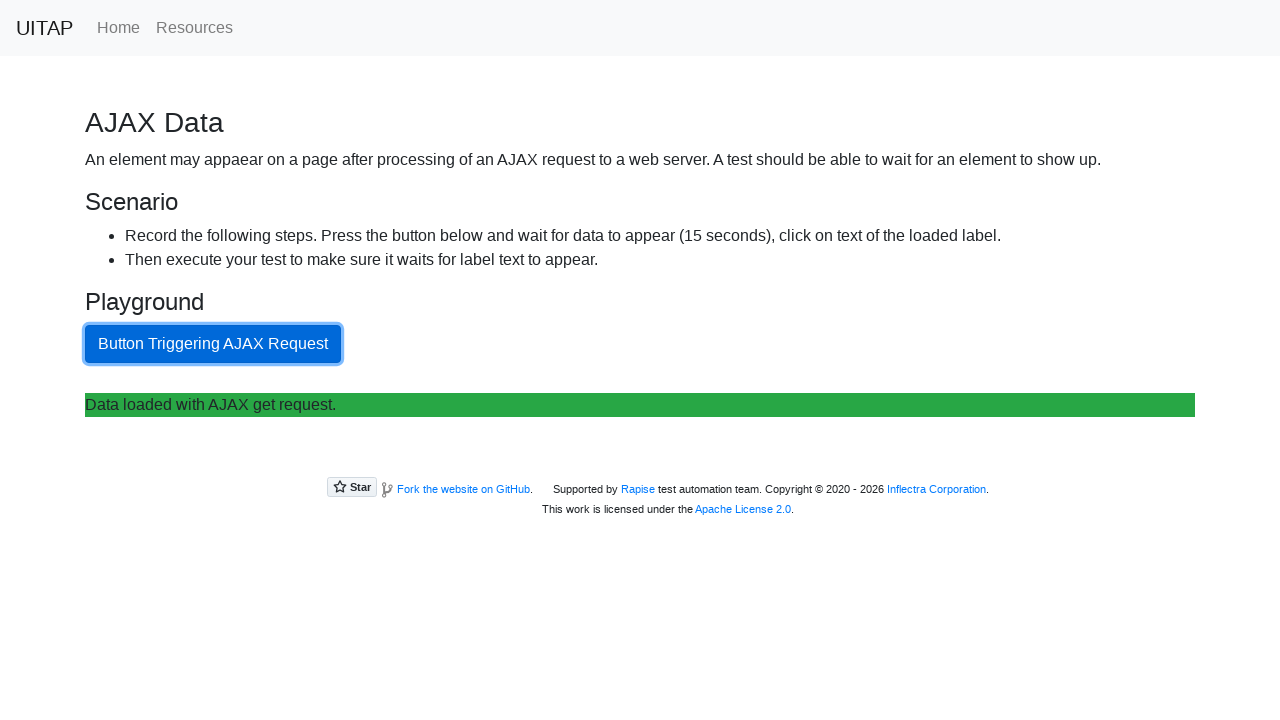

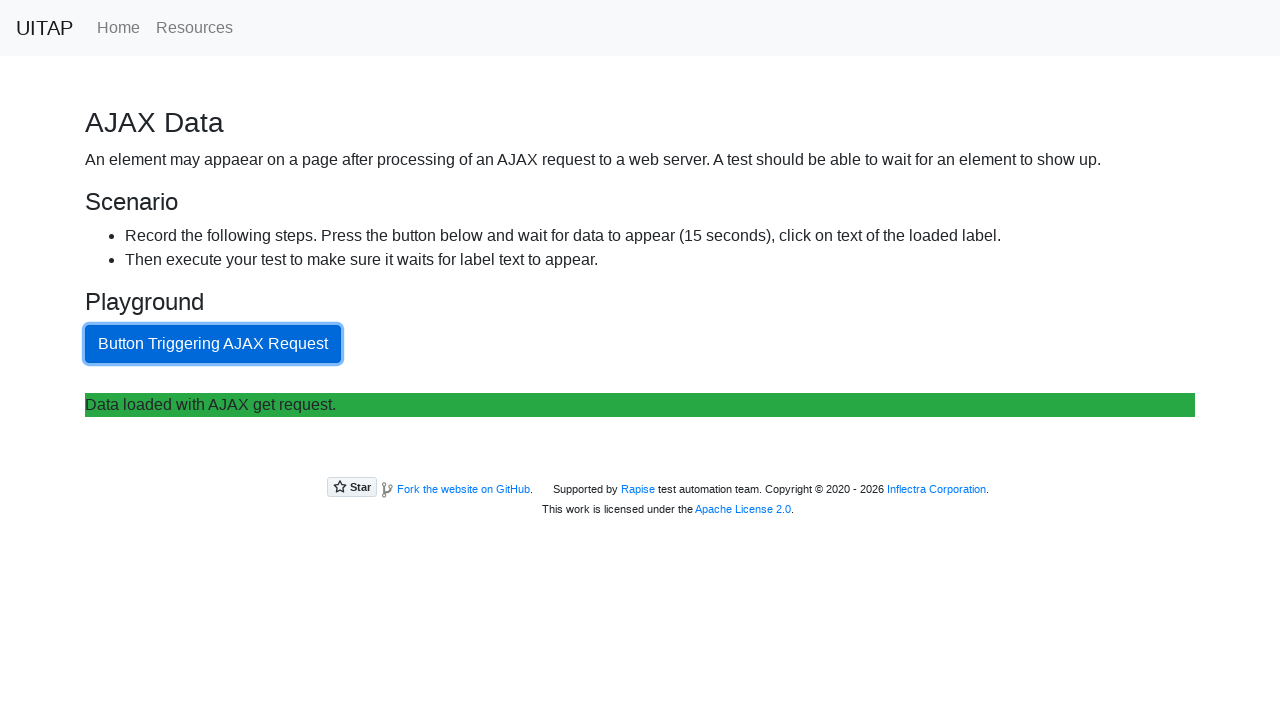